Tests handling of closed window scenarios by opening a new window, closing it, and verifying proper exception handling when attempting to interact with a closed window.

Starting URL: https://the-internet.herokuapp.com/windows

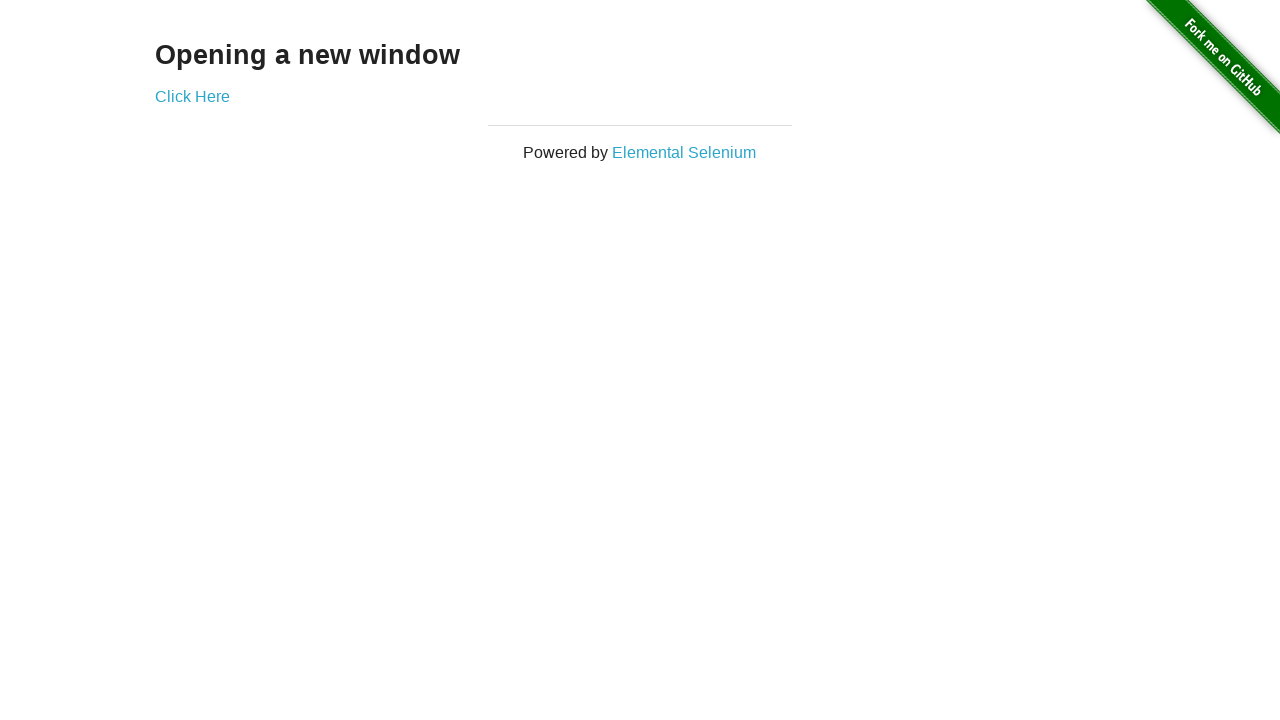

Clicked 'Click Here' link to open a new window at (192, 96) on xpath=//*[@id='content']/div/a
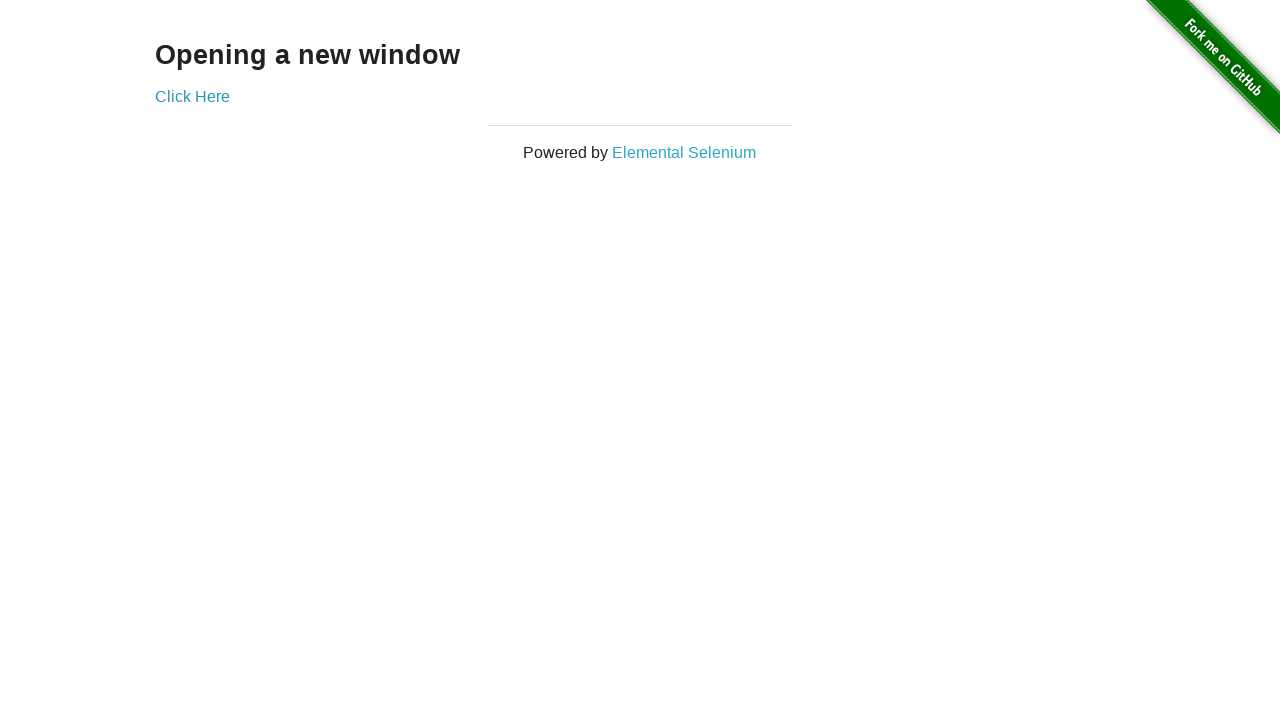

New page loaded successfully
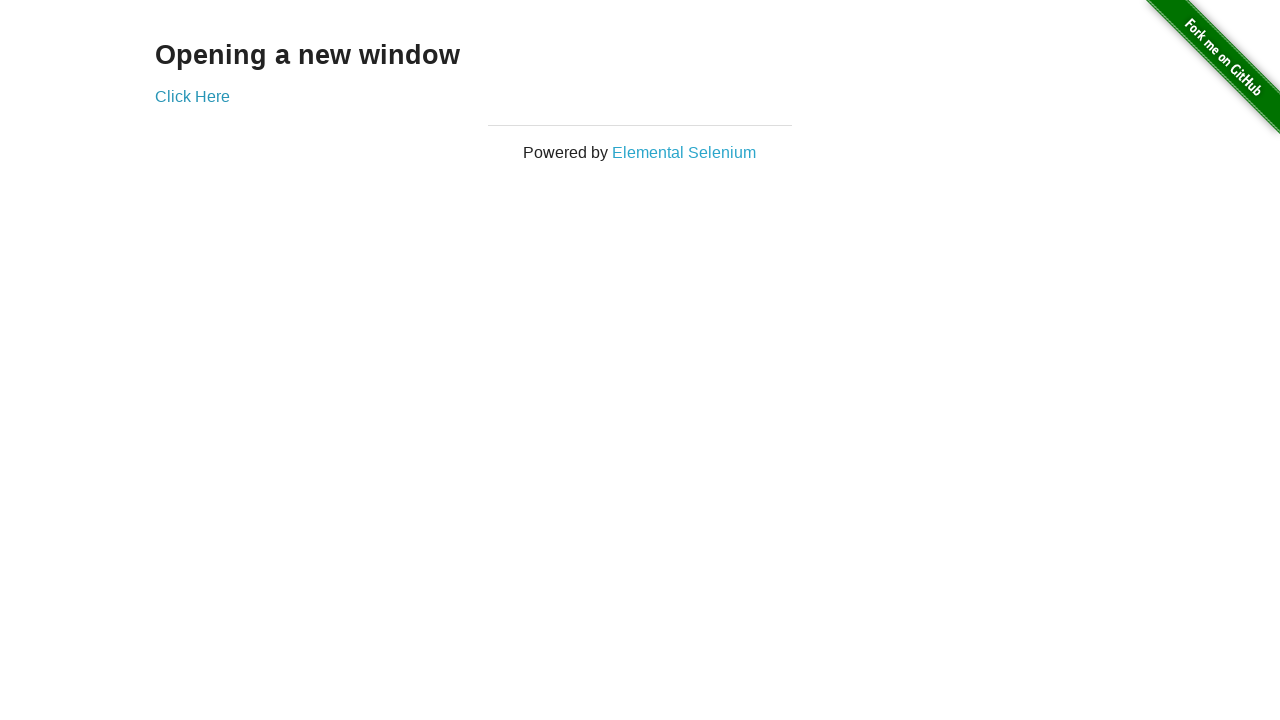

Closed the new window
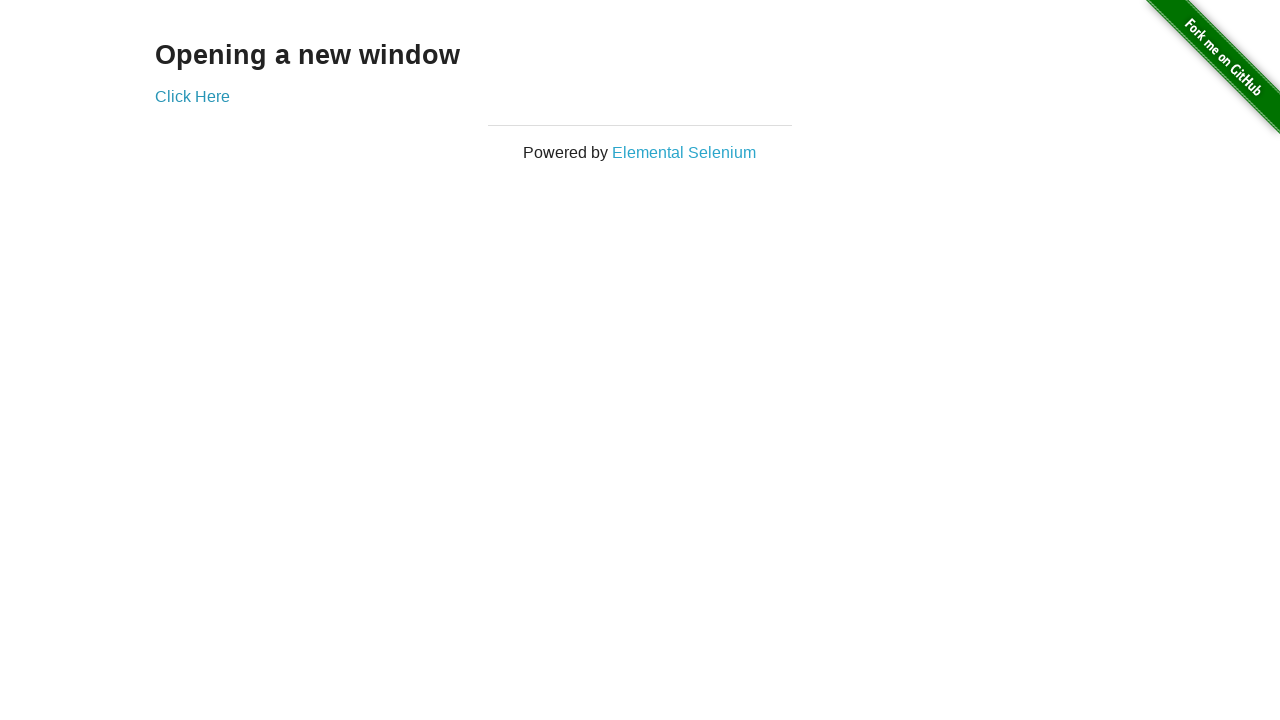

Verified that new page is closed
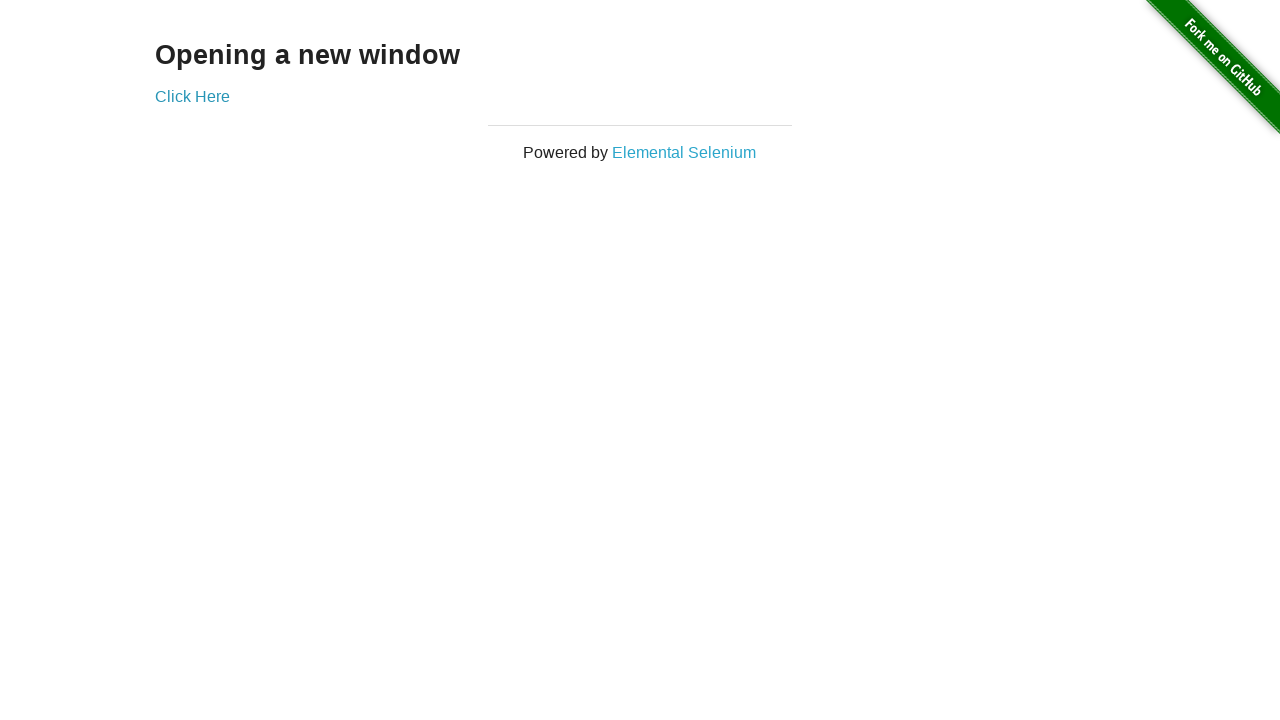

Verified that original page is still accessible and contains expected content
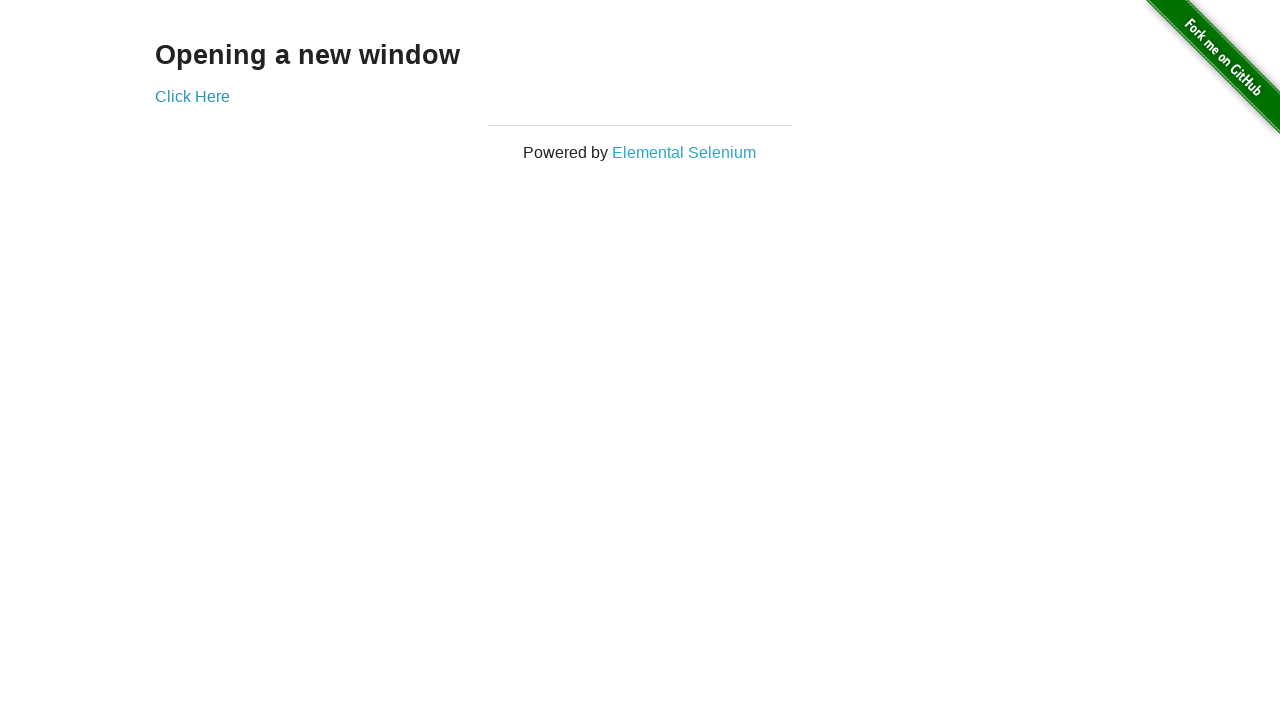

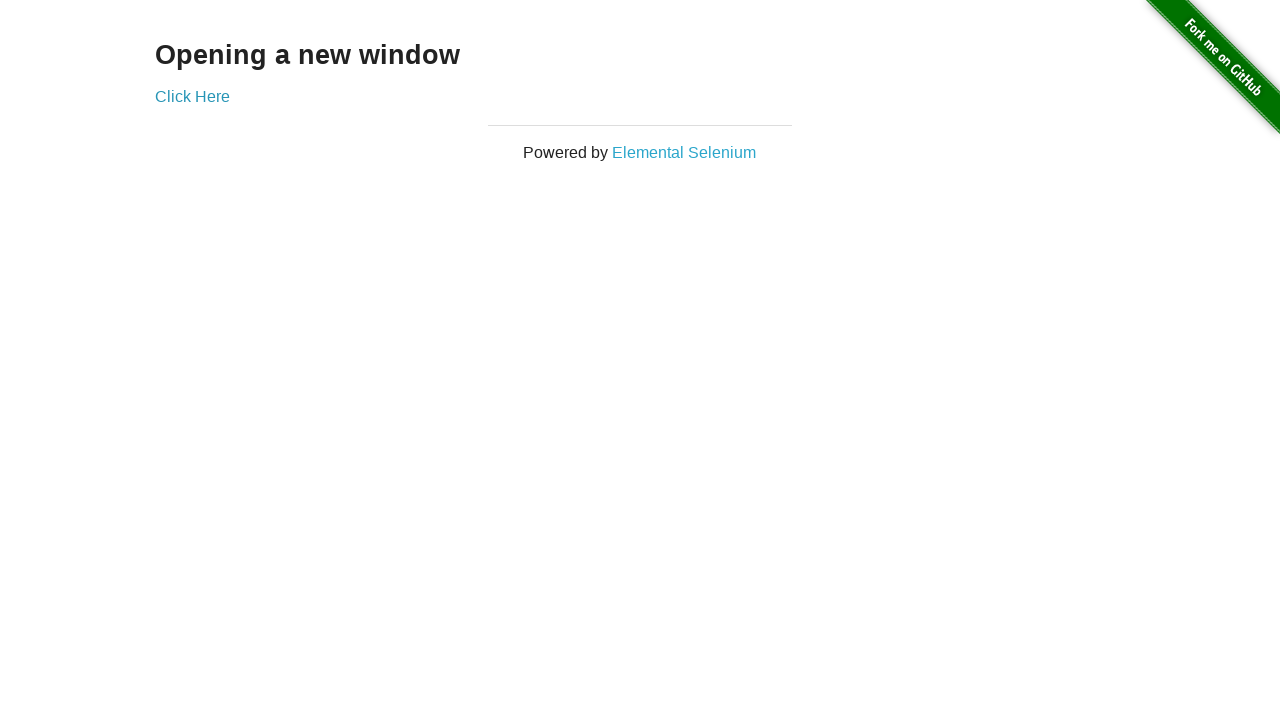